Tests checkbox functionality by verifying default states, clicking to toggle states, and confirming the changes

Starting URL: https://practice.cydeo.com/checkboxes

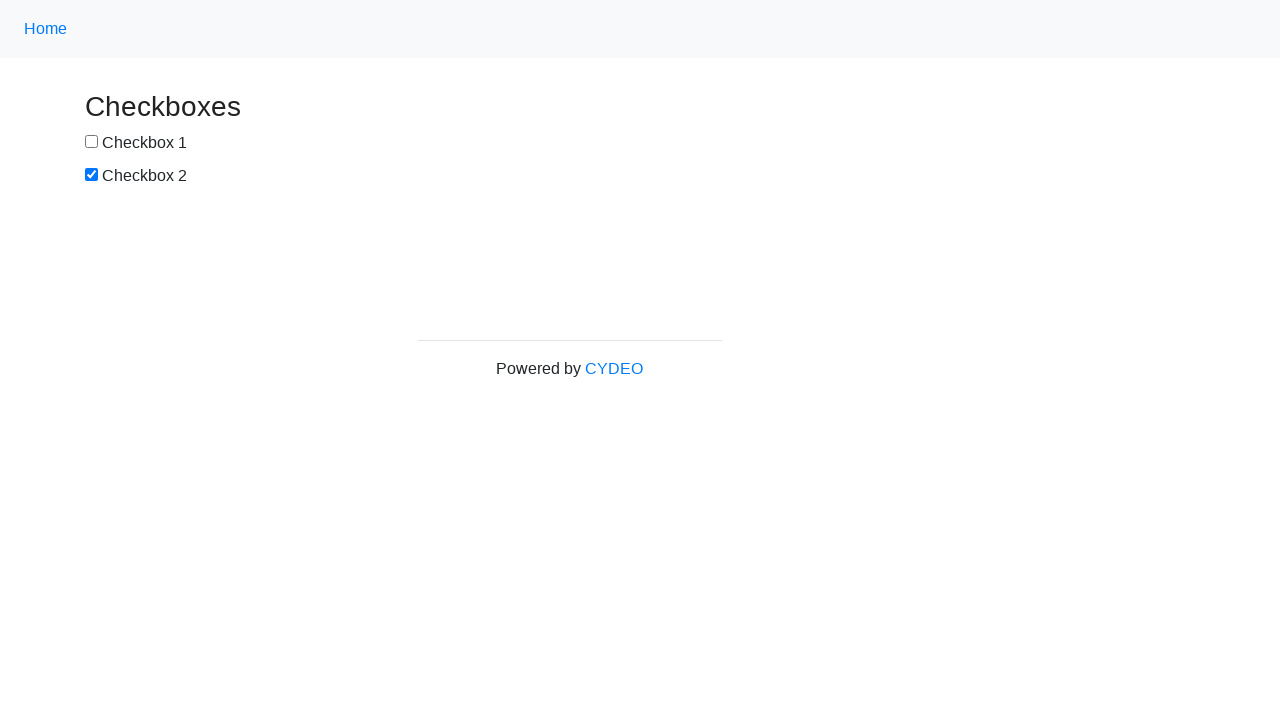

Located checkbox #1 element
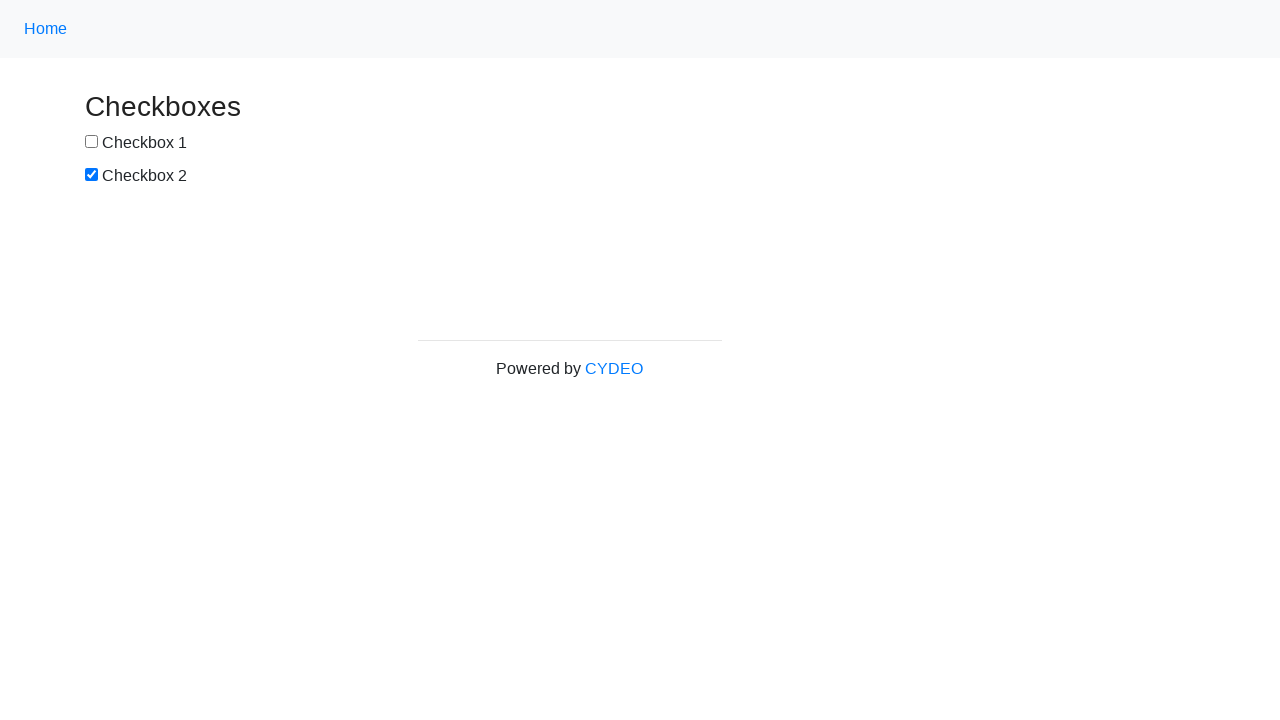

Located checkbox #2 element
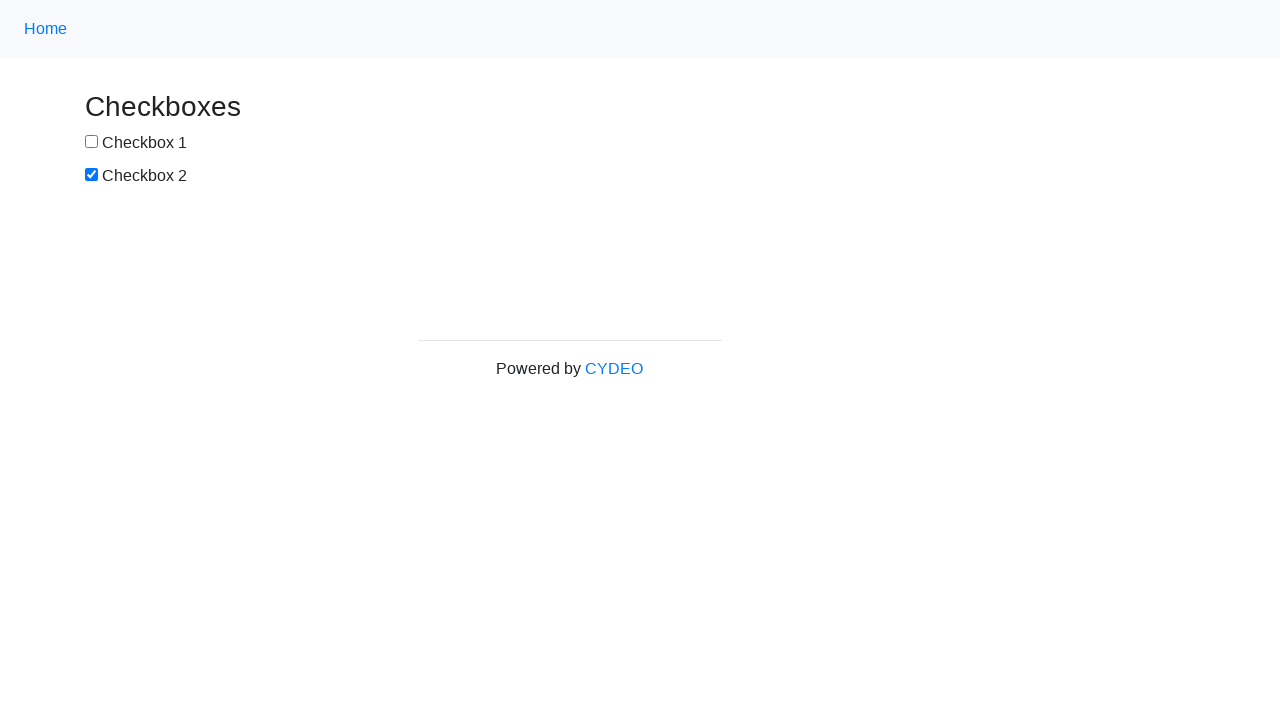

Verified checkbox #1 is NOT selected by default
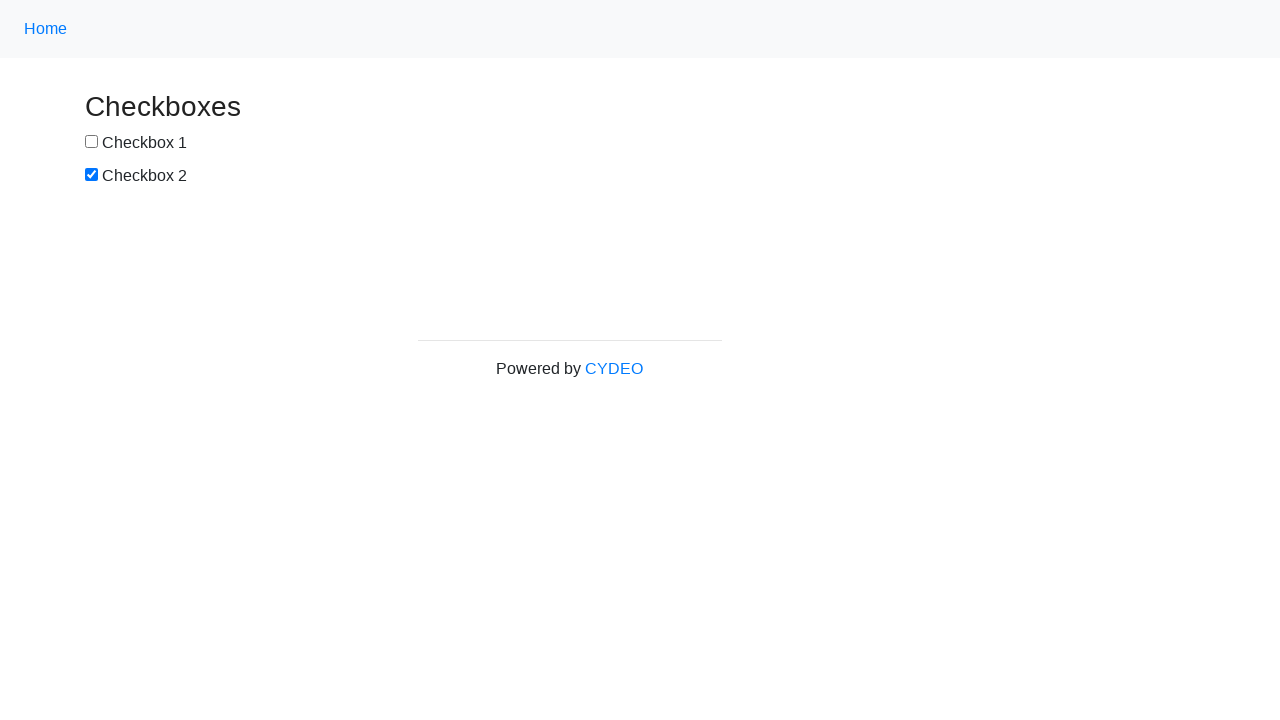

Verified checkbox #2 is SELECTED by default
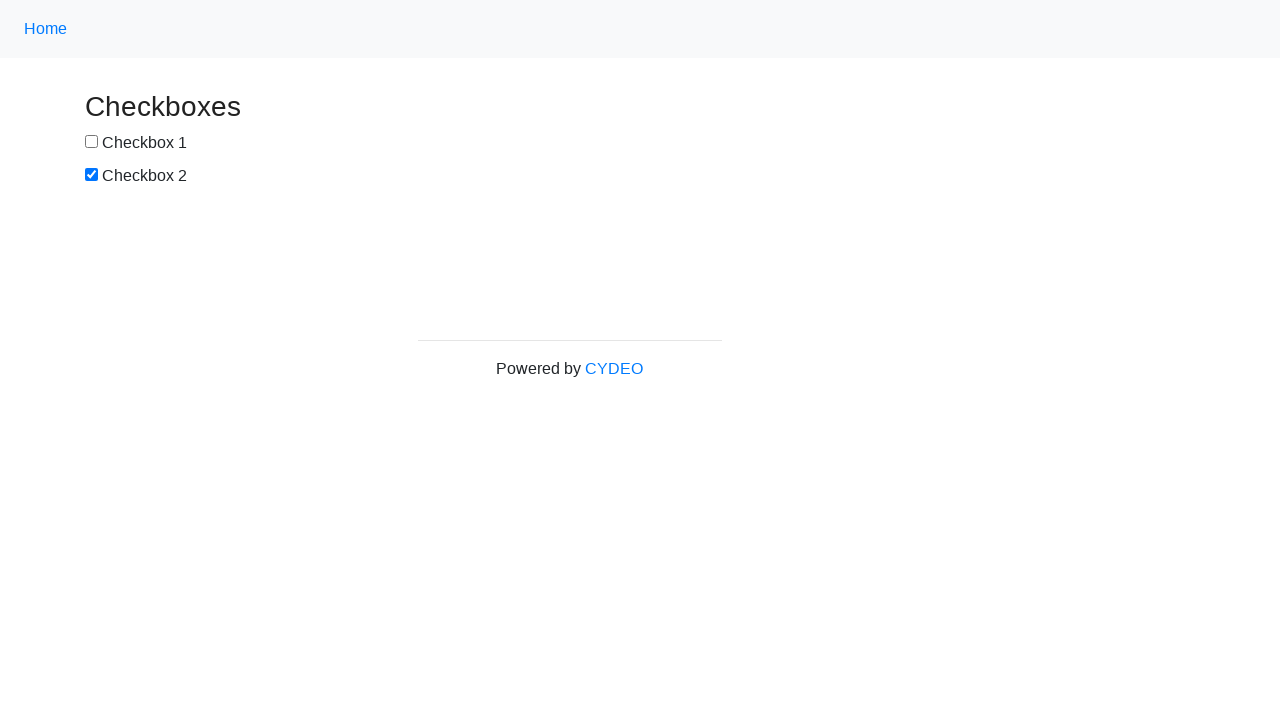

Clicked checkbox #1 to select it at (92, 142) on input#box1
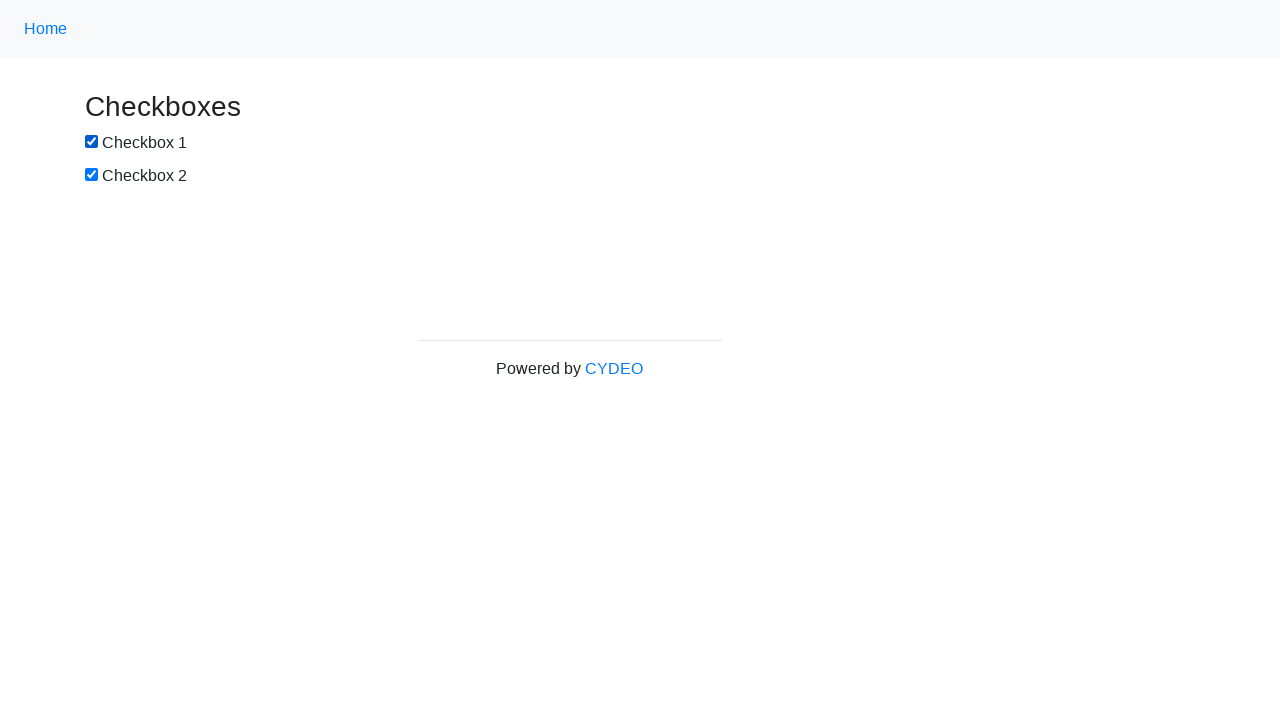

Clicked checkbox #2 to deselect it at (92, 175) on input#box2
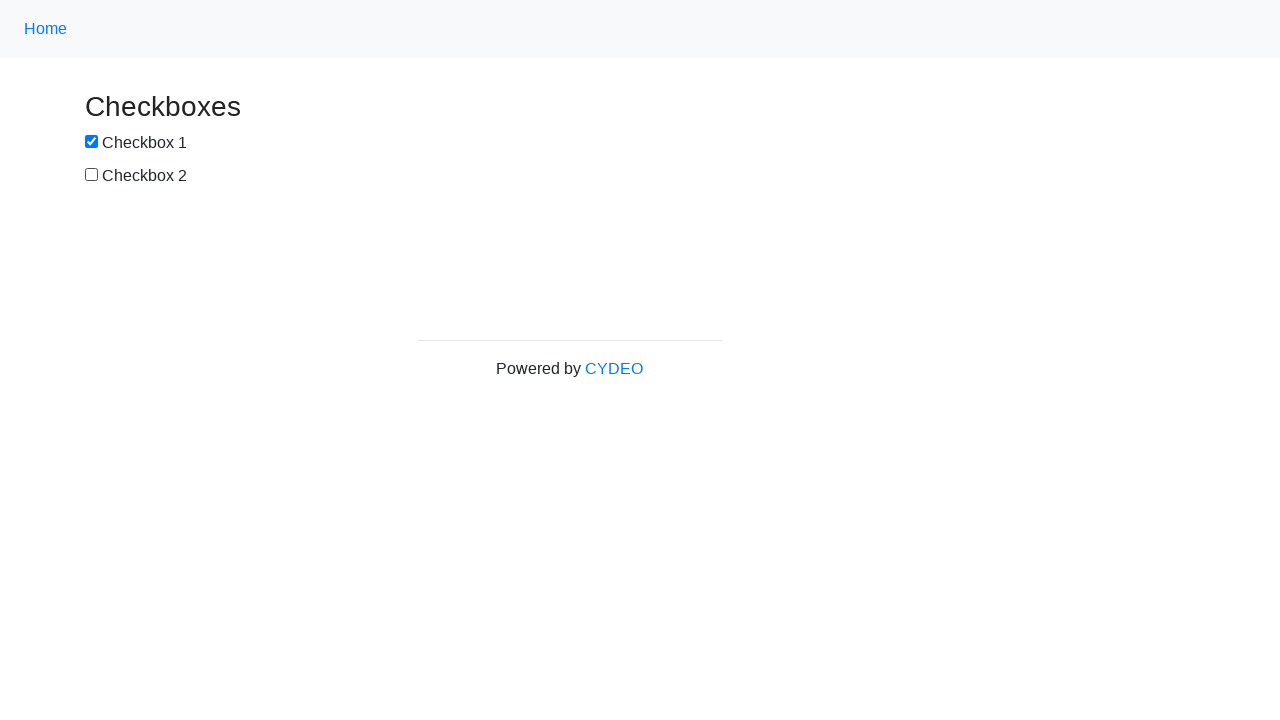

Verified checkbox #1 is now SELECTED after clicking
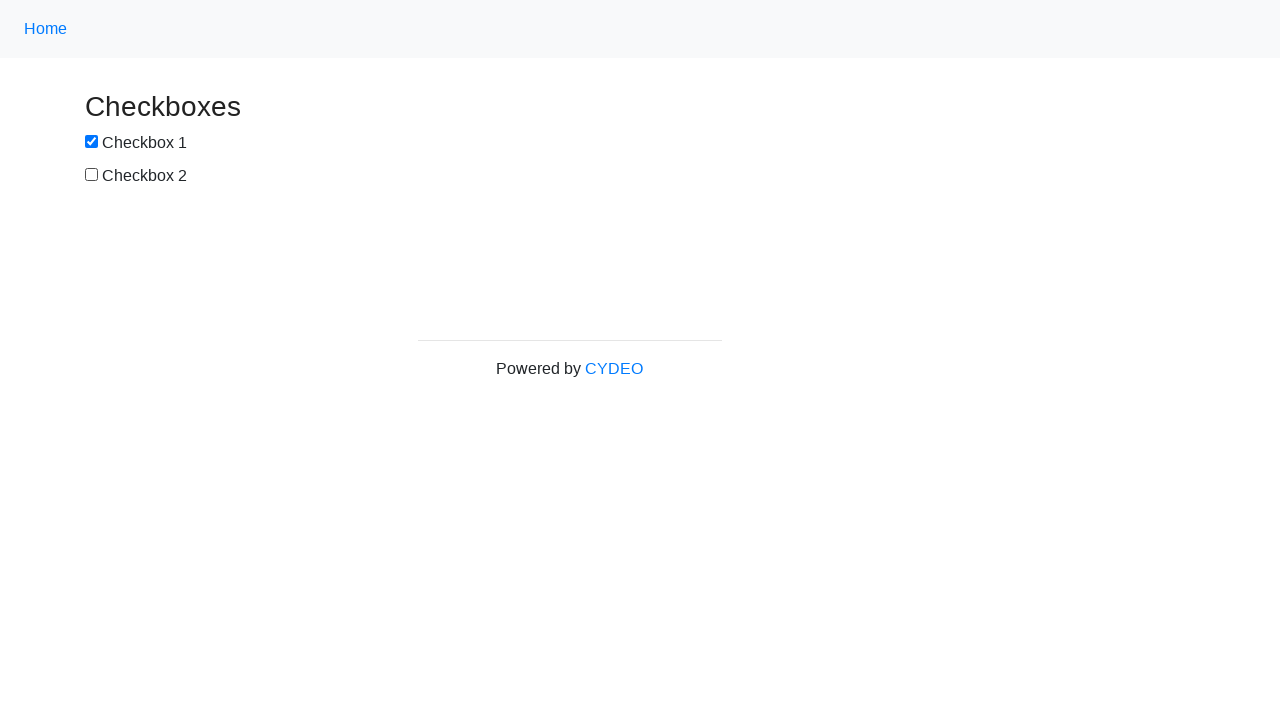

Verified checkbox #2 is now NOT selected after clicking
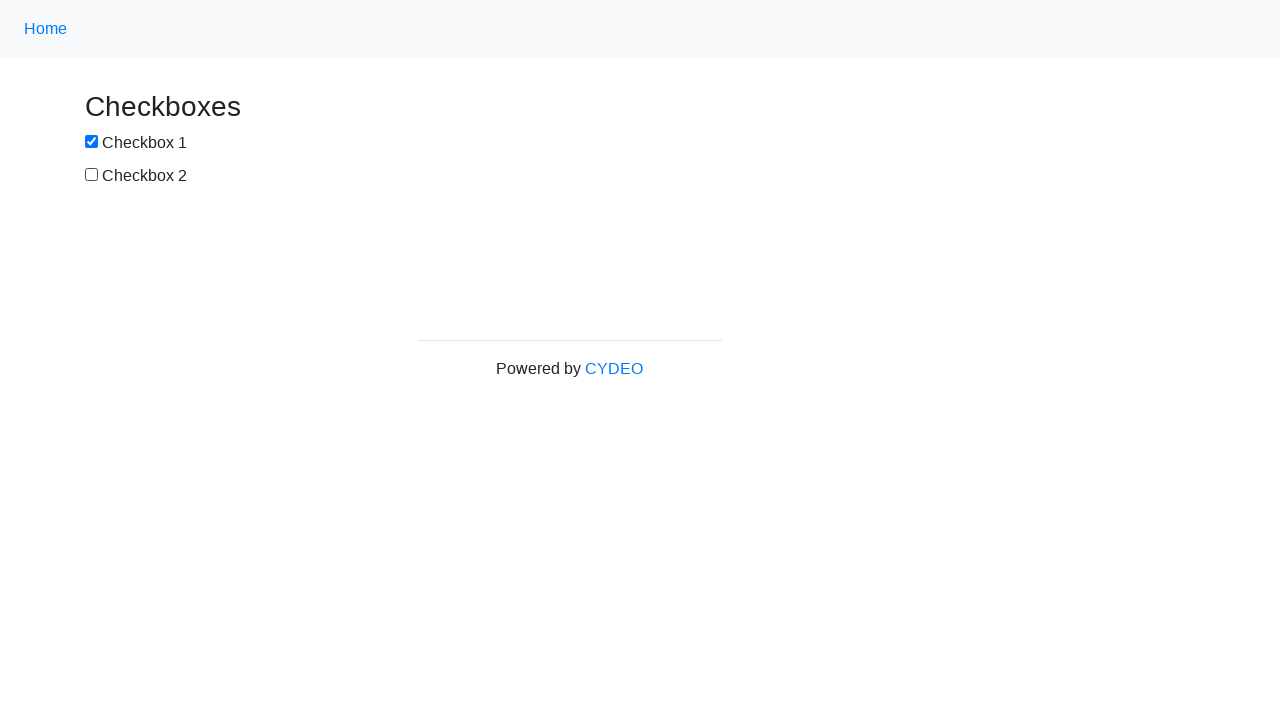

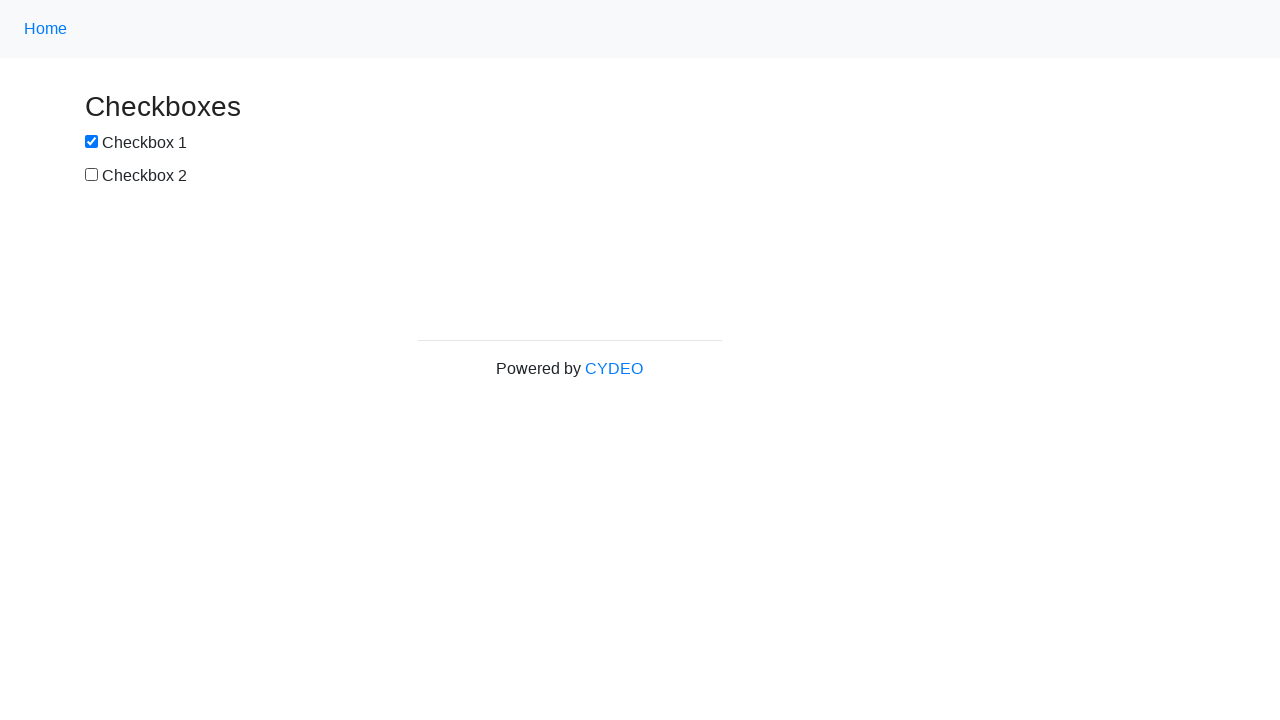